Tests the search functionality on Python.org by entering "pycon" in the search box and submitting the search form

Starting URL: http://www.python.org

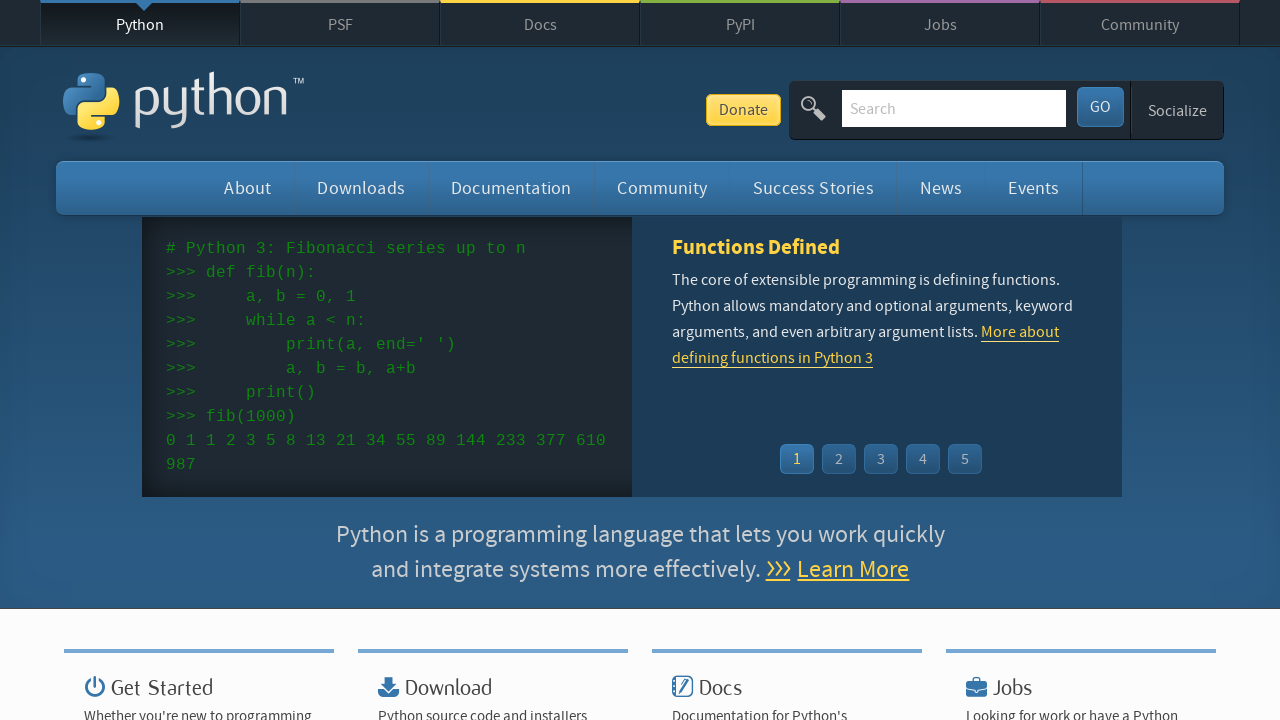

Verified page title contains 'Python'
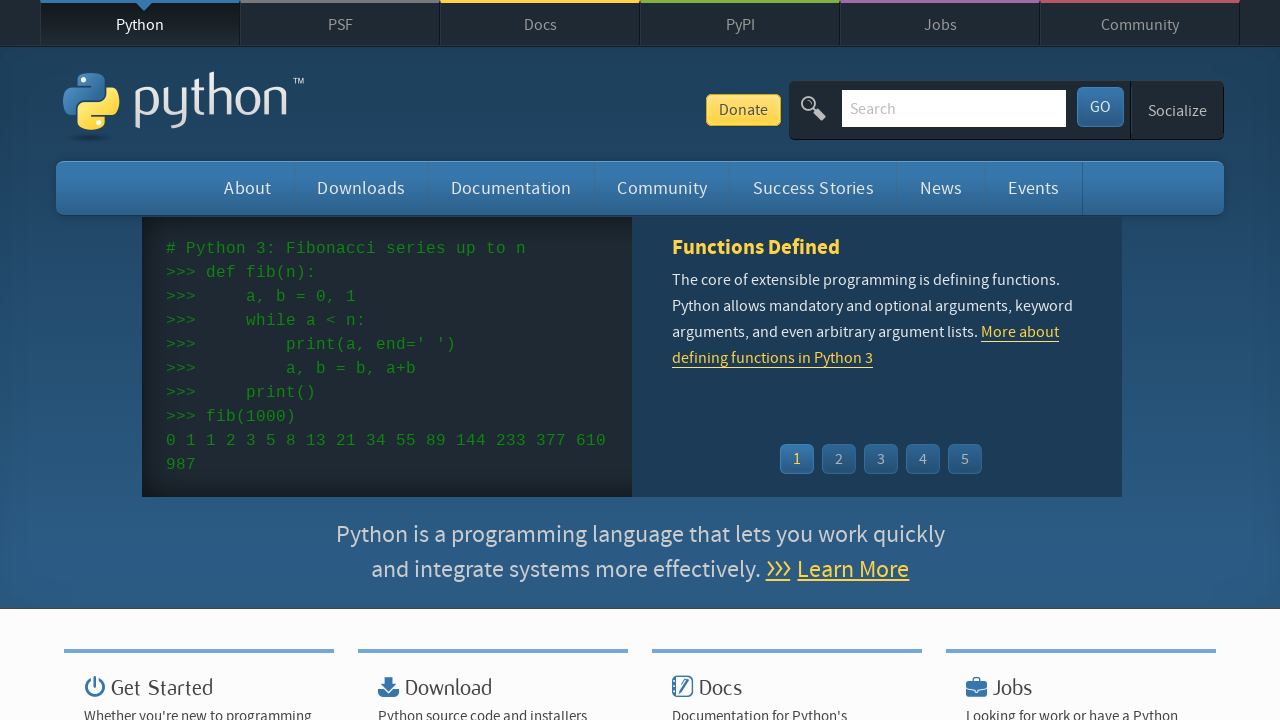

Filled search box with 'pycon' on input[name='q']
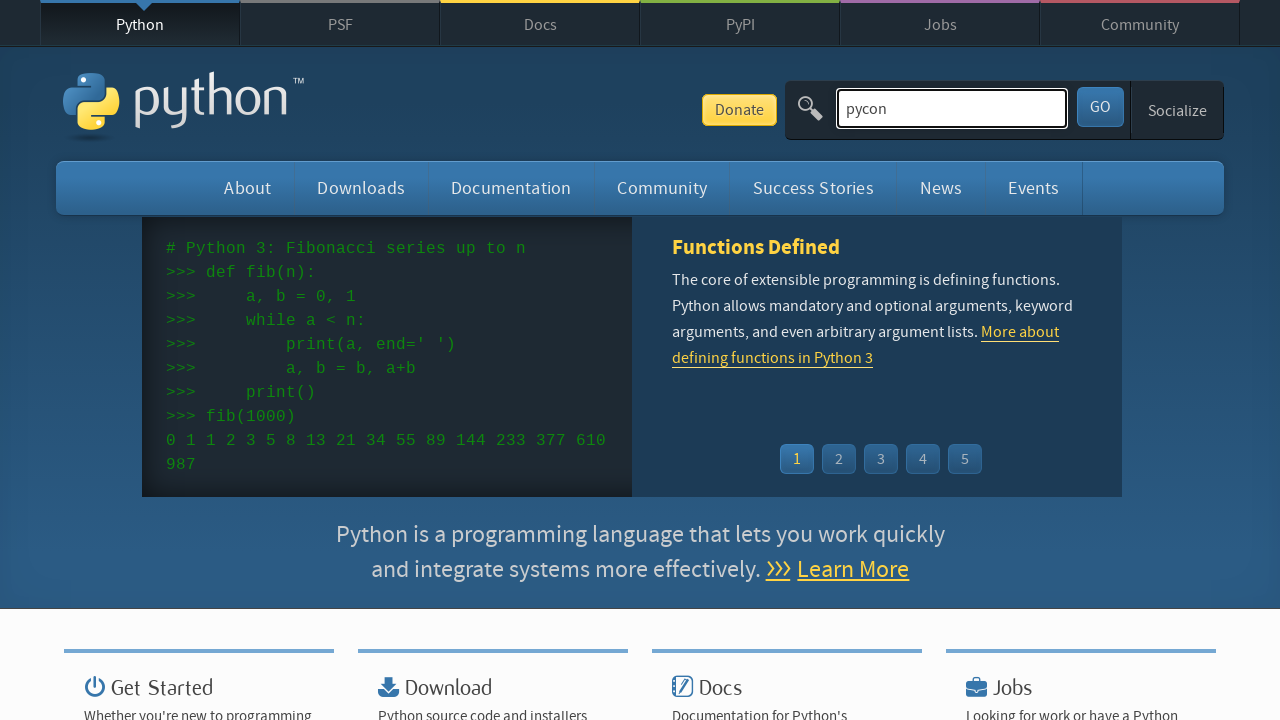

Submitted search form by pressing Enter on input[name='q']
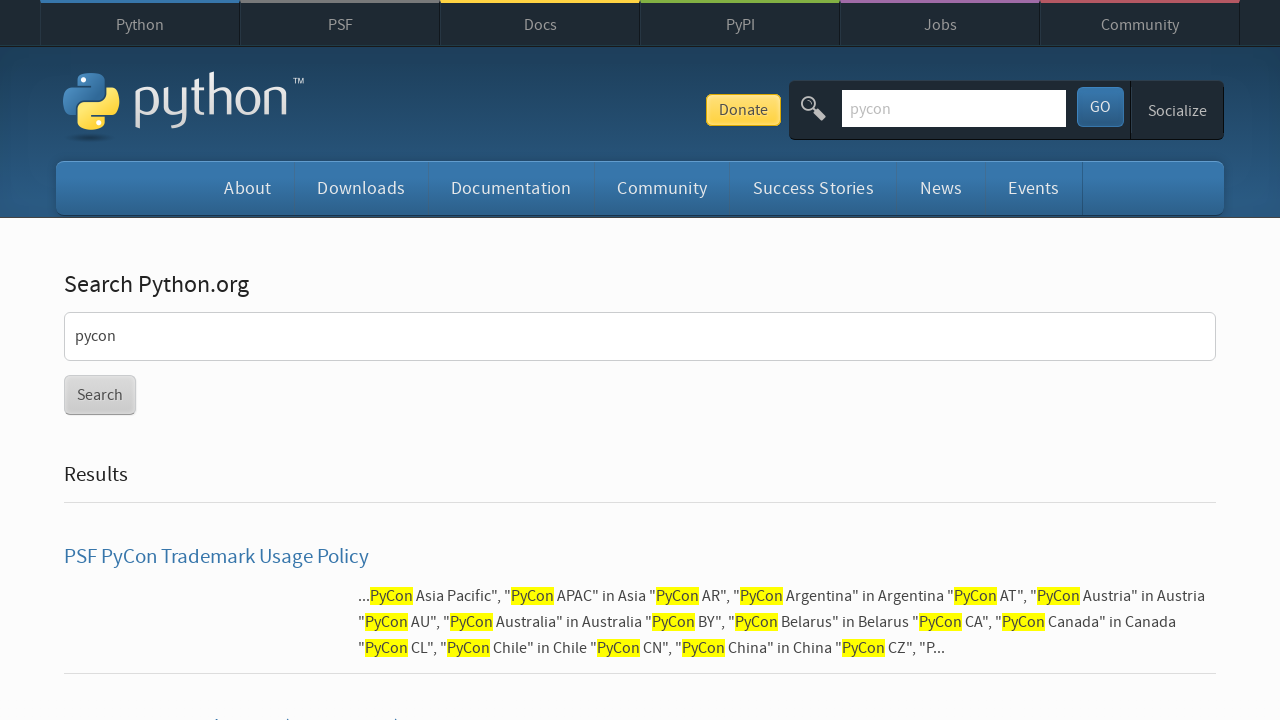

Waited for page to load
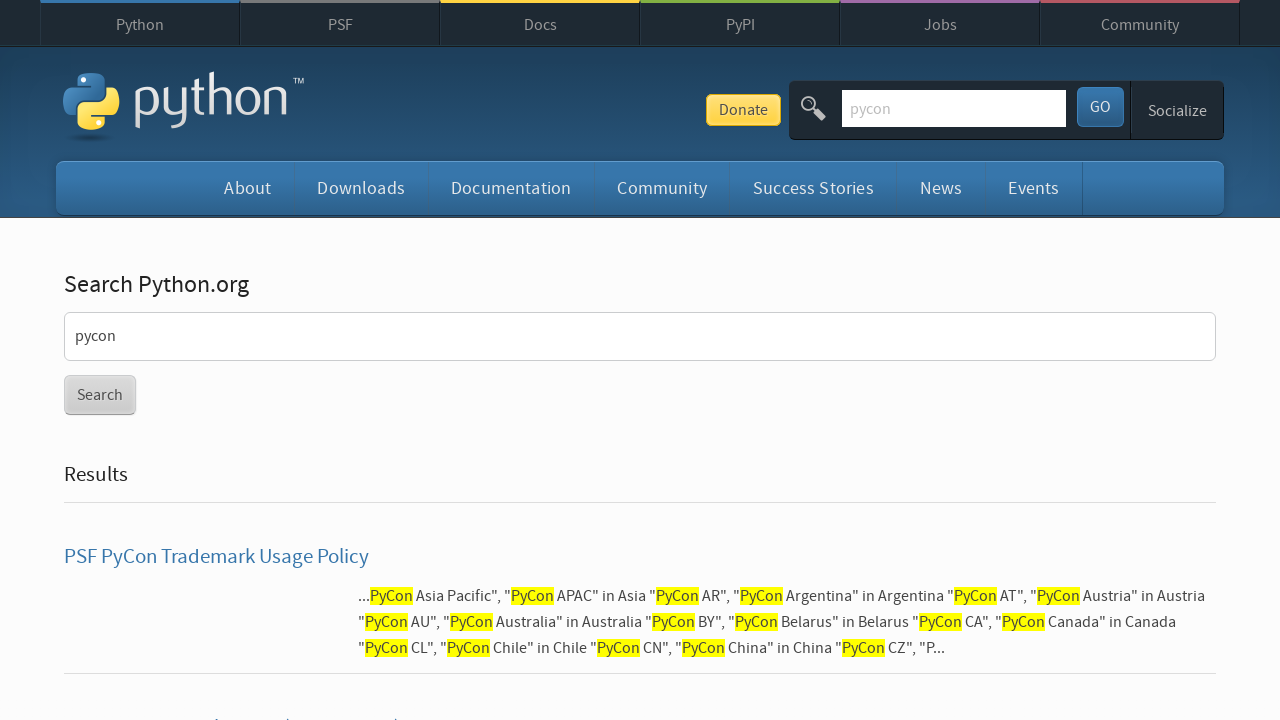

Verified search results contain matches (no 'No results found' message)
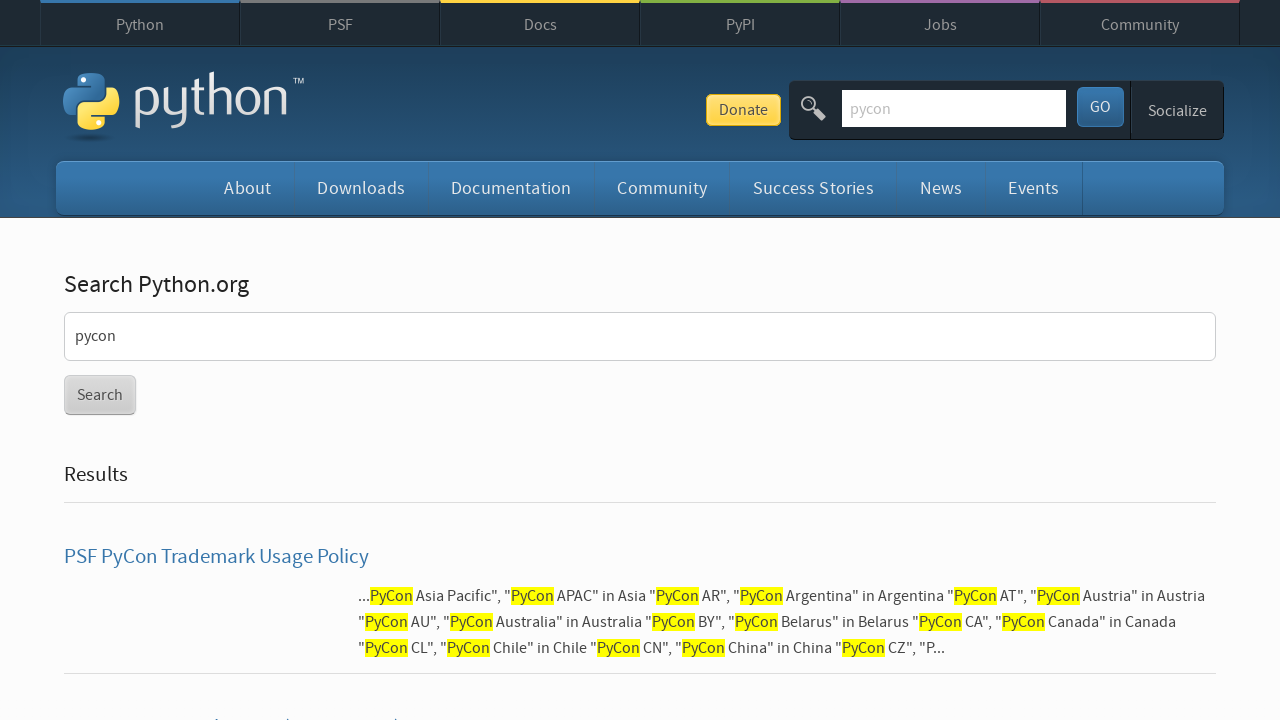

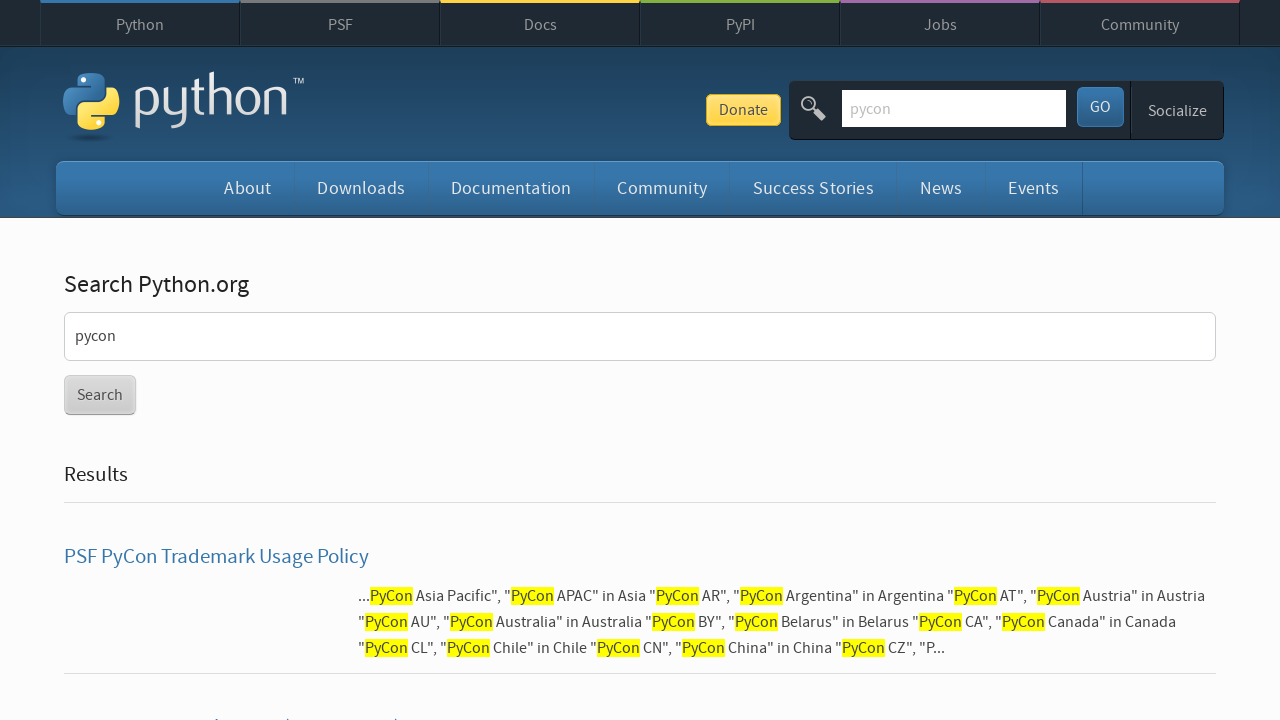